Tests a math challenge form by reading a value from the page, calculating the result using a logarithmic formula, filling in the answer, checking required checkboxes, and submitting the form.

Starting URL: https://suninjuly.github.io/math.html

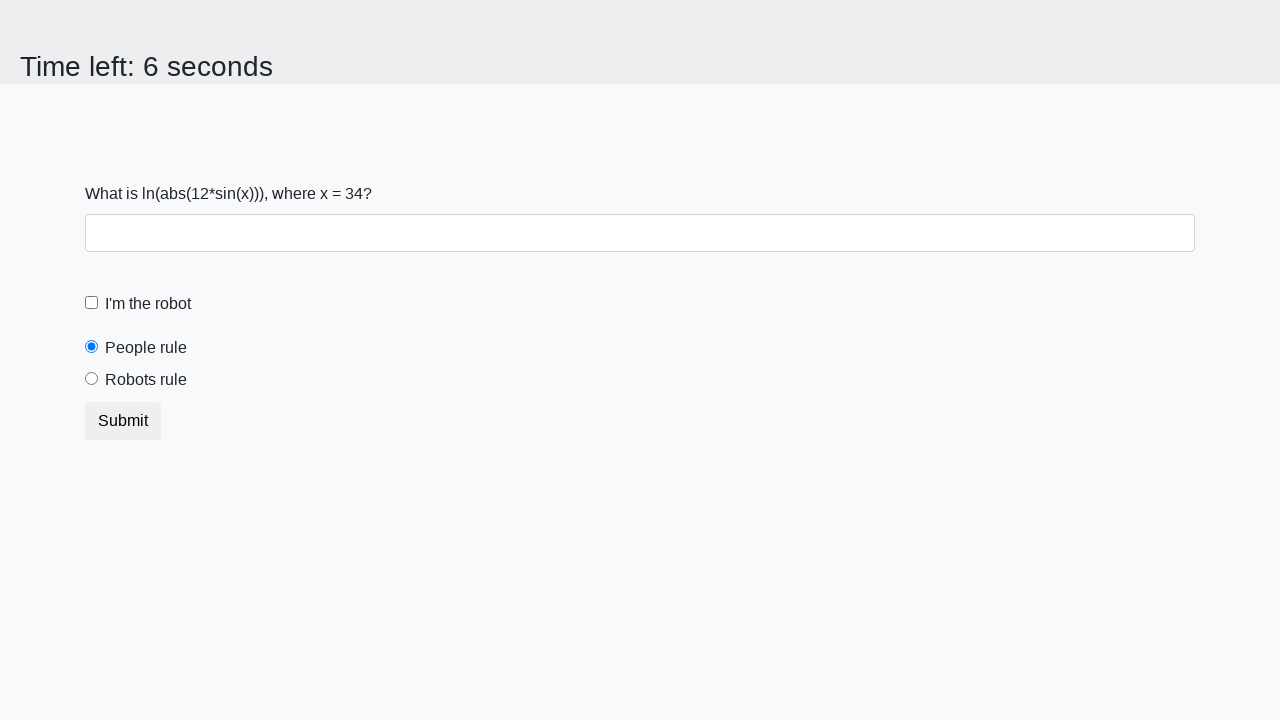

Located the x value element
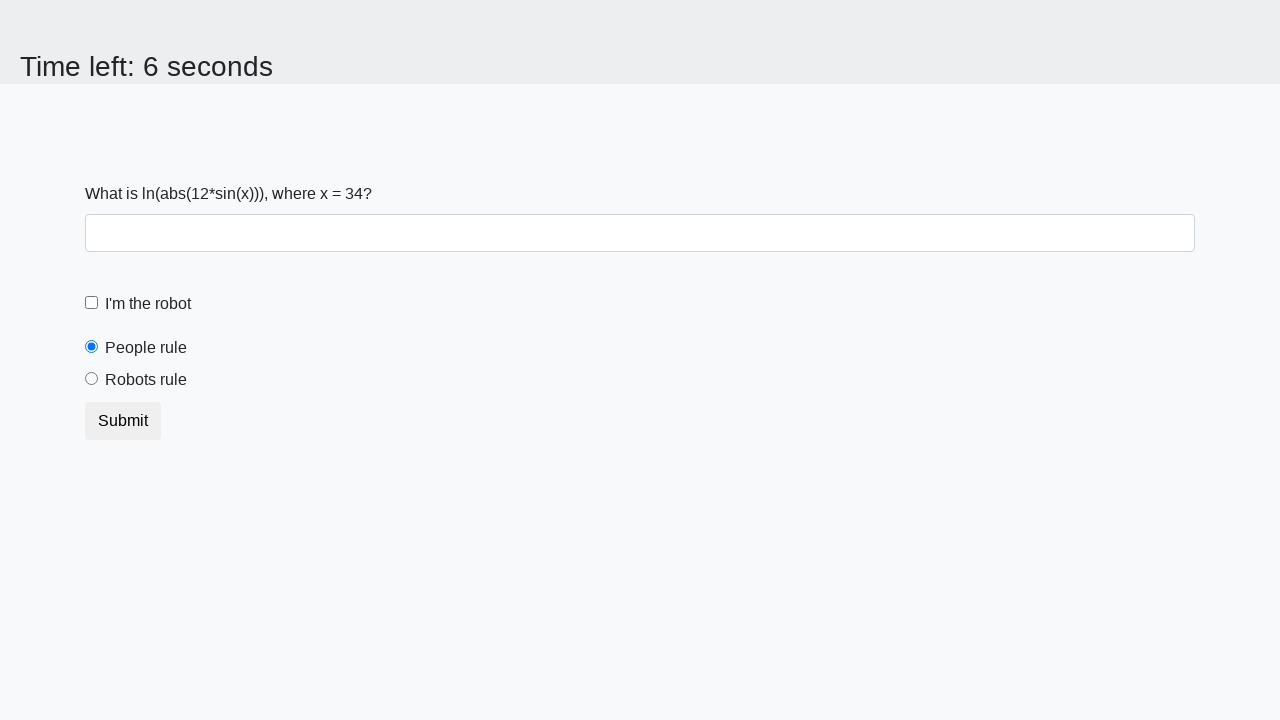

Read x value from page: 34
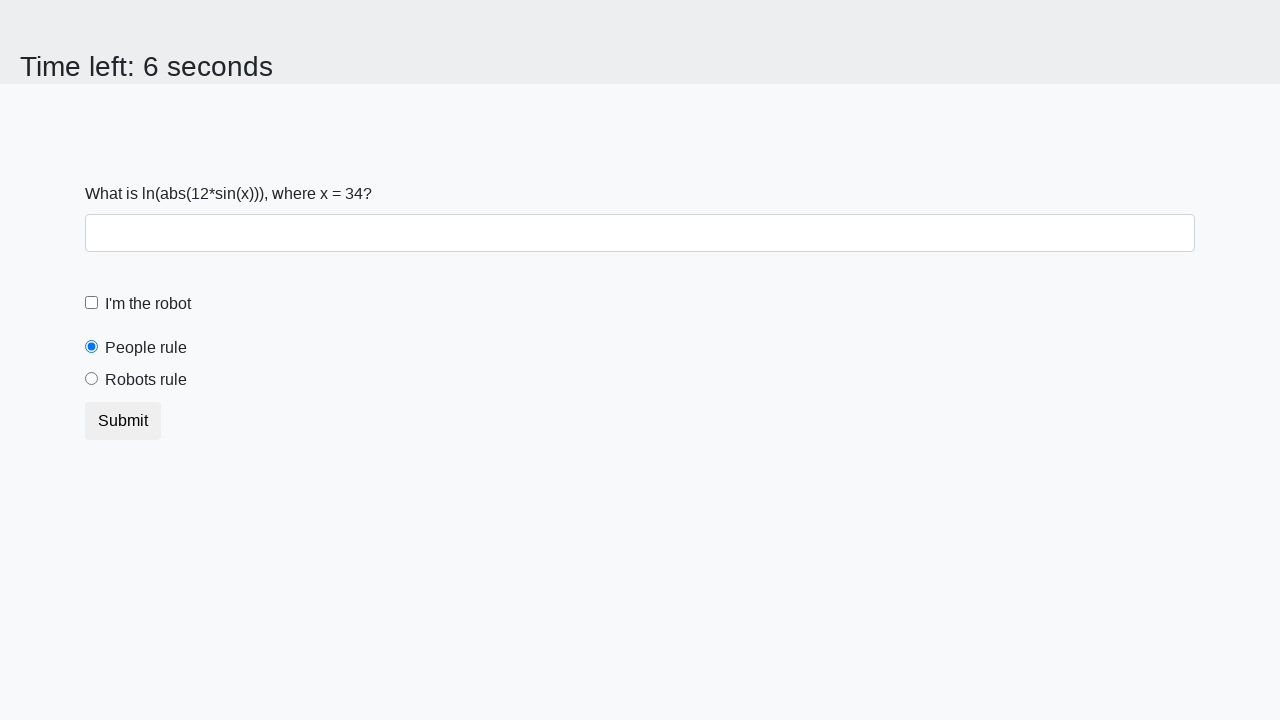

Calculated answer using logarithmic formula: 1.8482960969146534
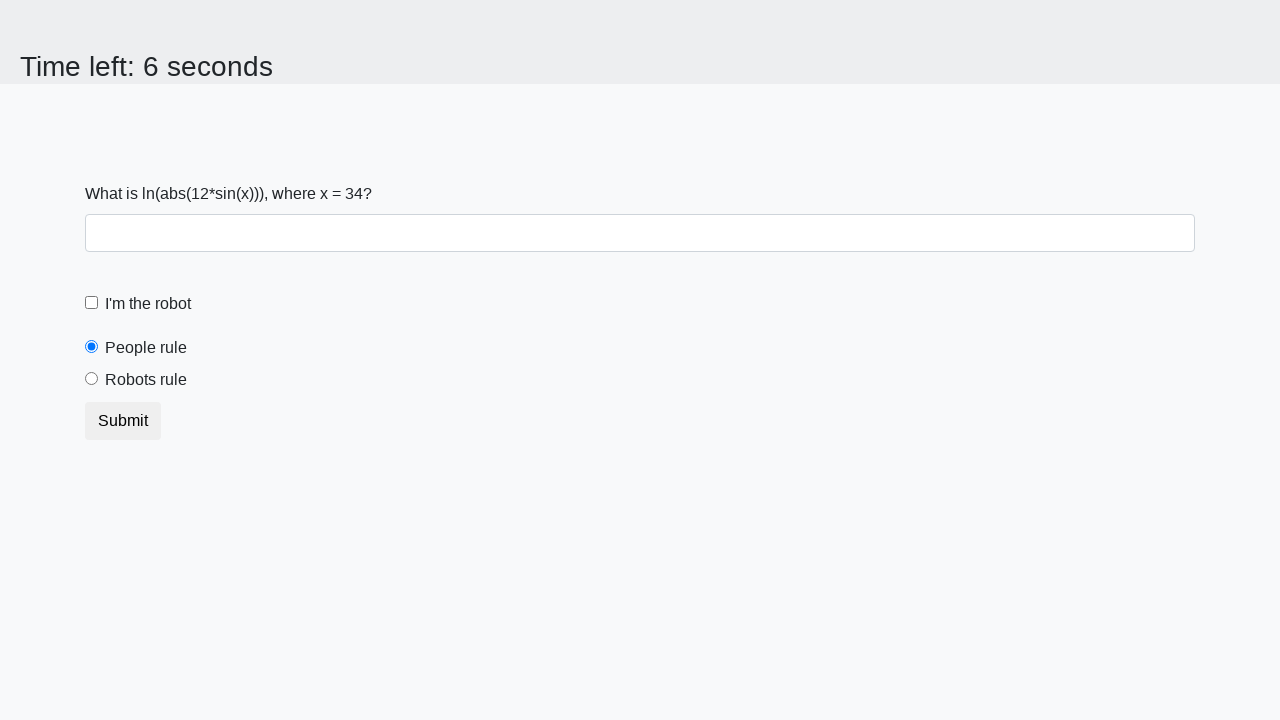

Filled in the calculated answer on #answer
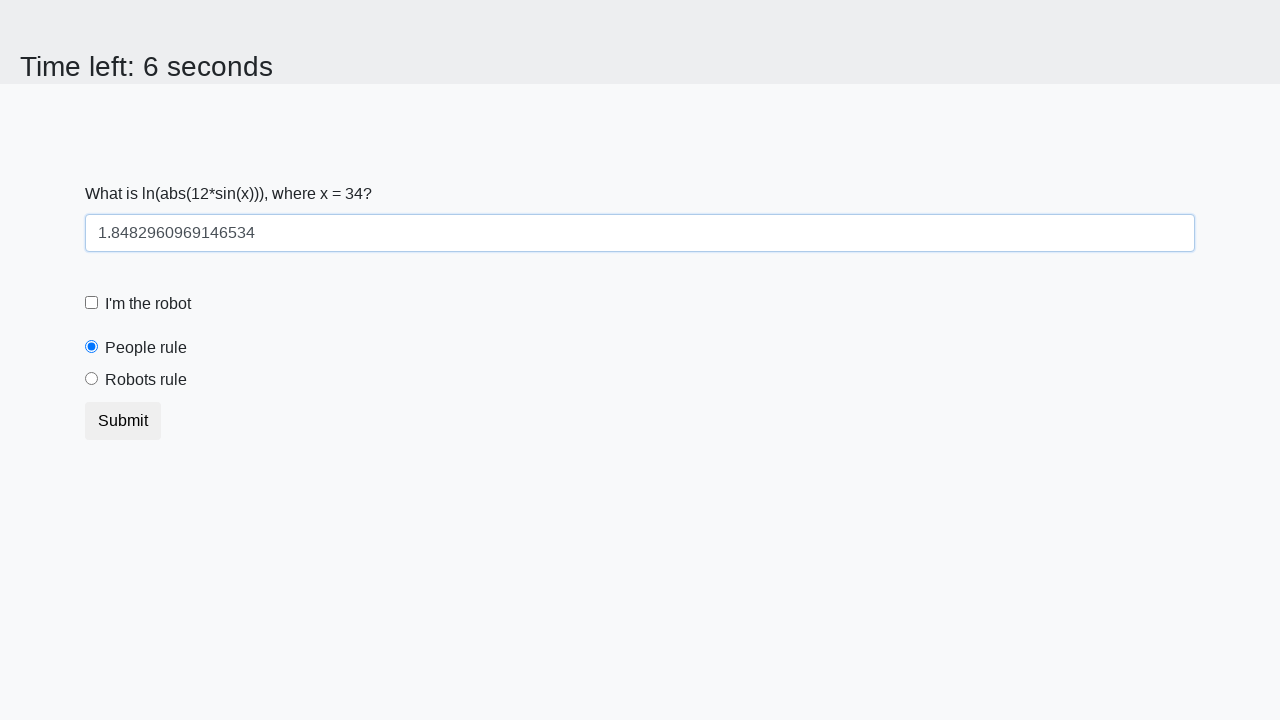

Clicked the robot checkbox at (148, 304) on [for='robotCheckbox']
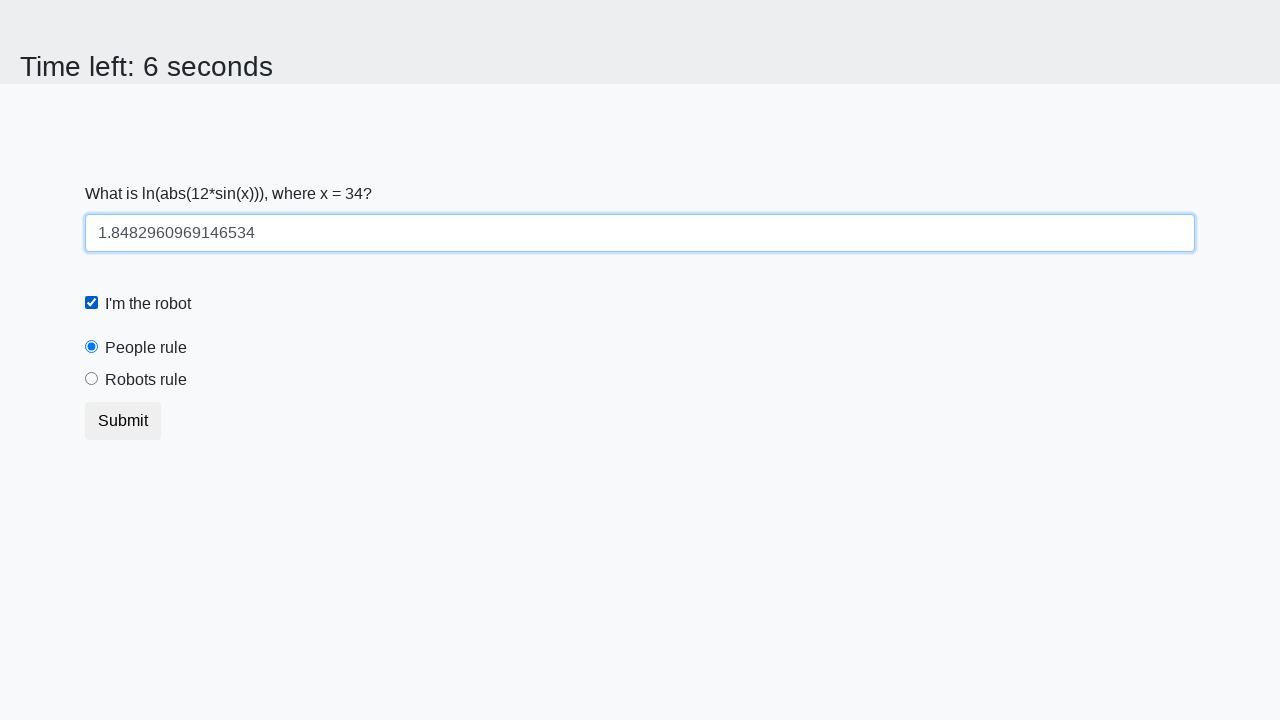

Clicked the robots rule radio button at (146, 380) on [for='robotsRule']
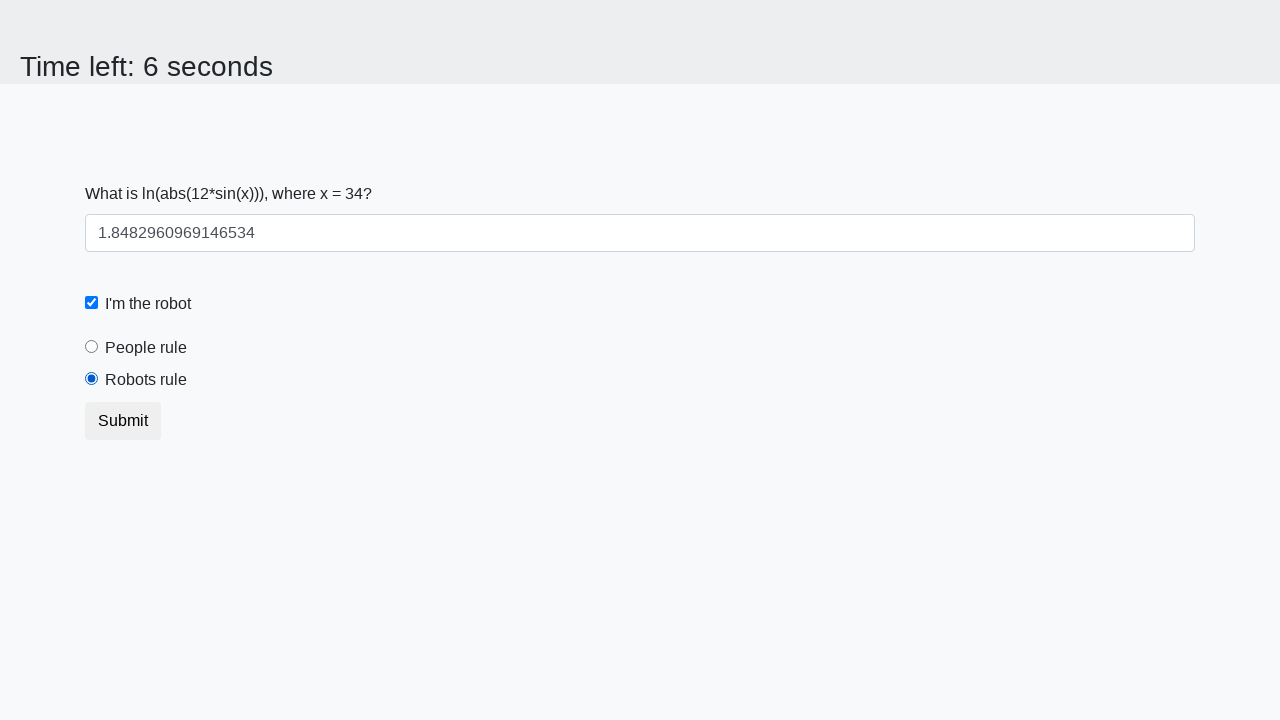

Clicked the submit button to submit the form at (123, 421) on button.btn-default
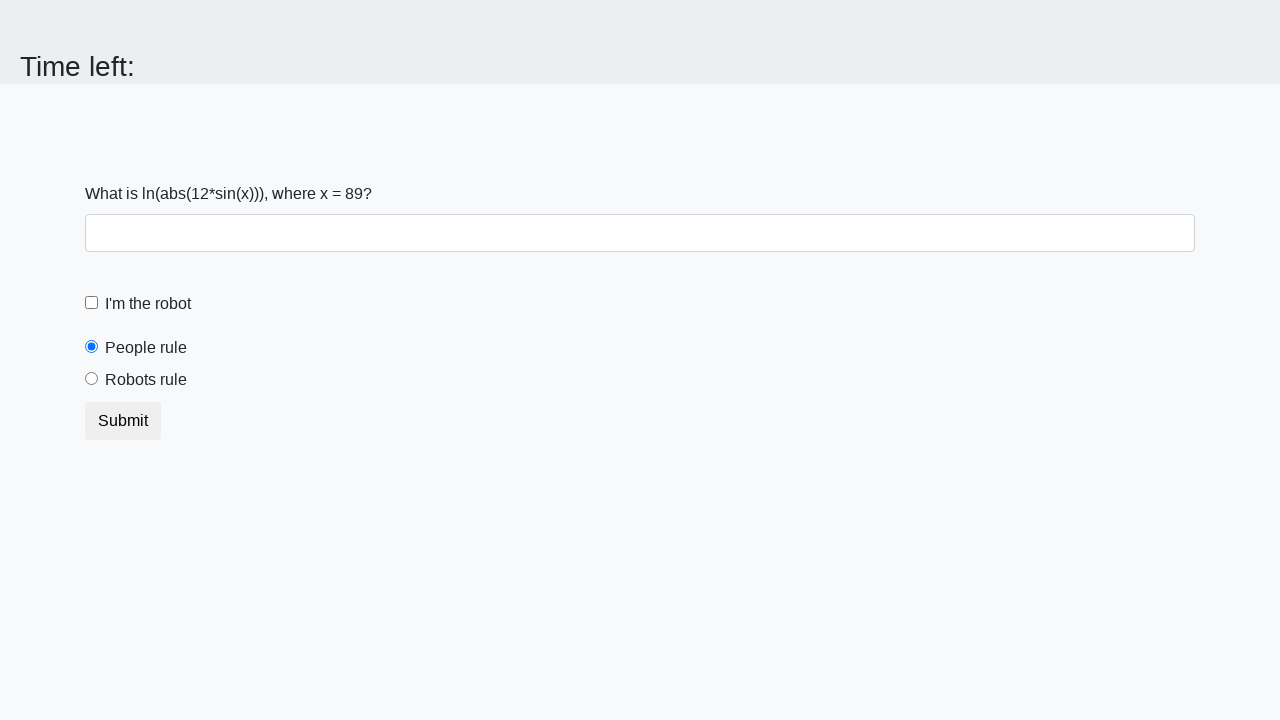

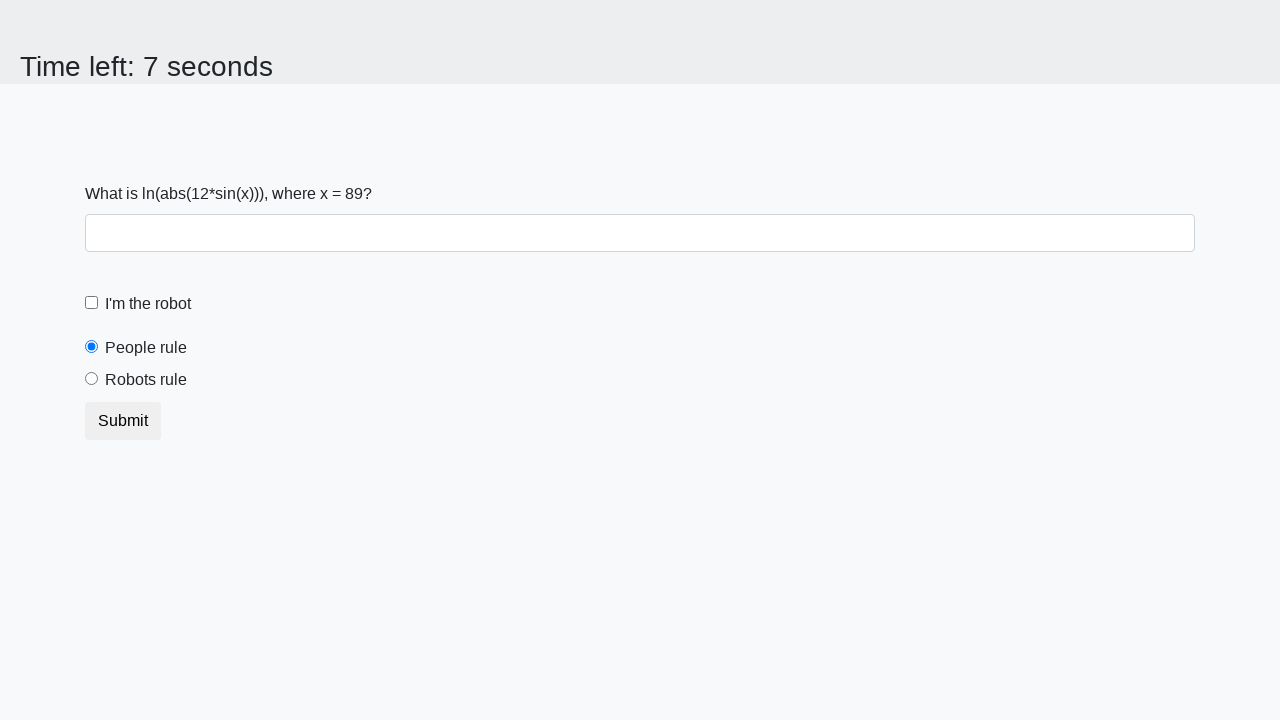